Tests form input functionality by filling a textarea and text input field, then verifying the entered values

Starting URL: https://omayo.blogspot.in/

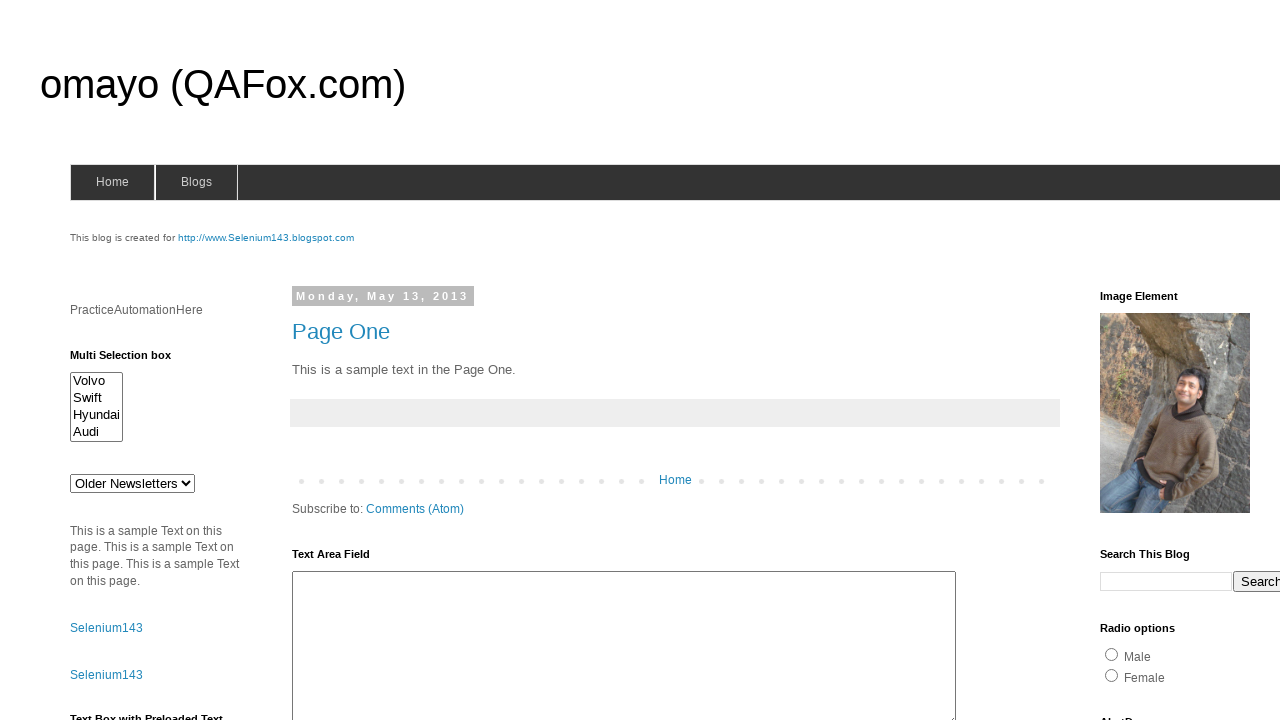

Filled textarea with 'Pasha' on xpath=//textarea[contains(@id,'ta')]
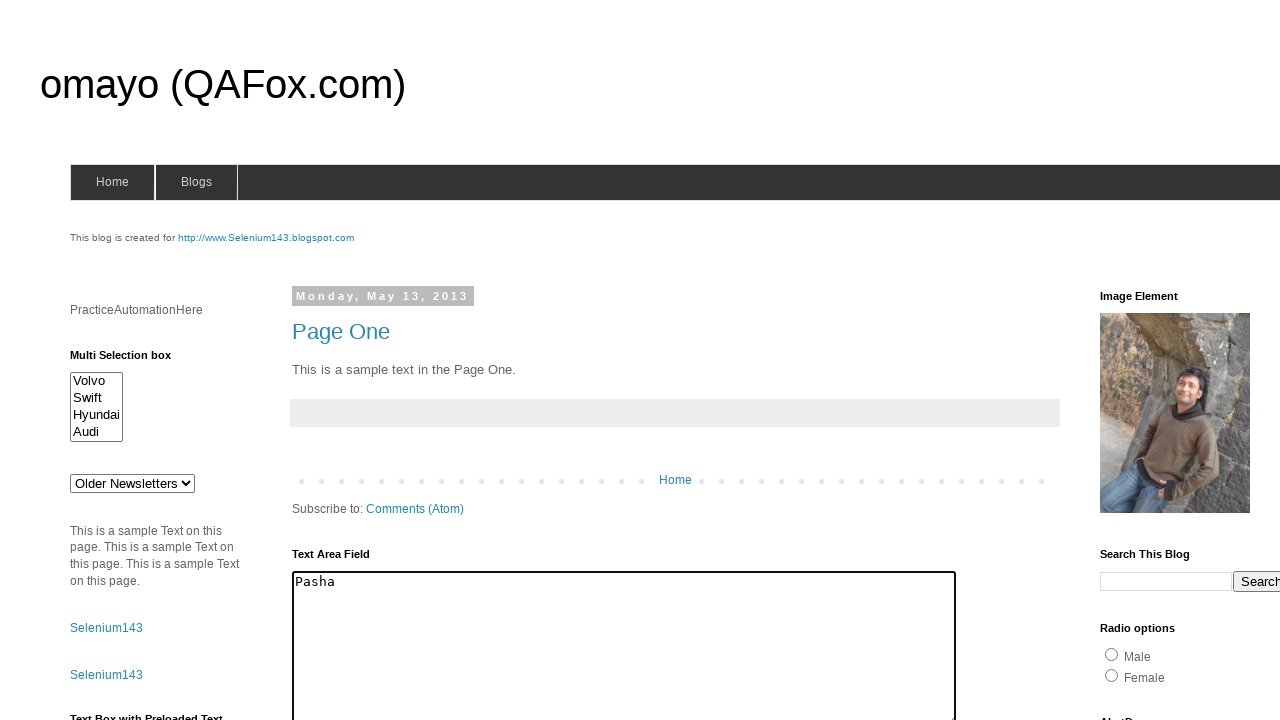

Retrieved textarea value for verification
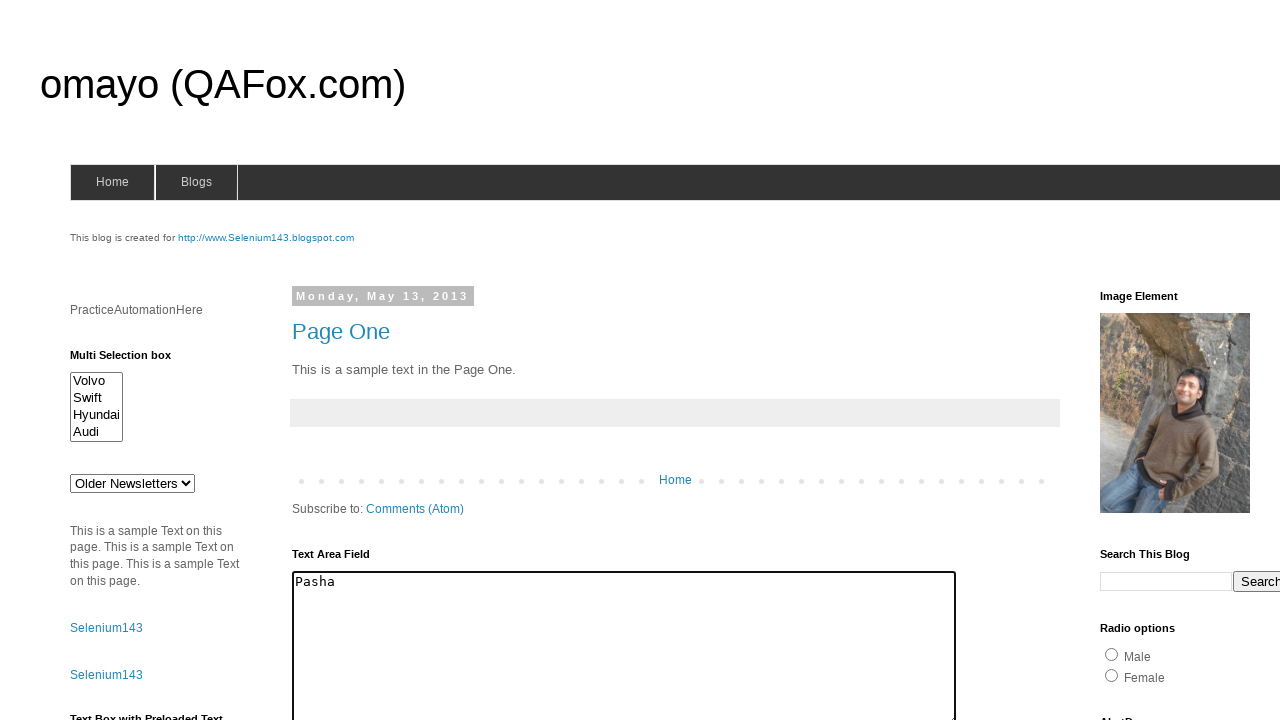

Verified textarea contains 'Pasha'
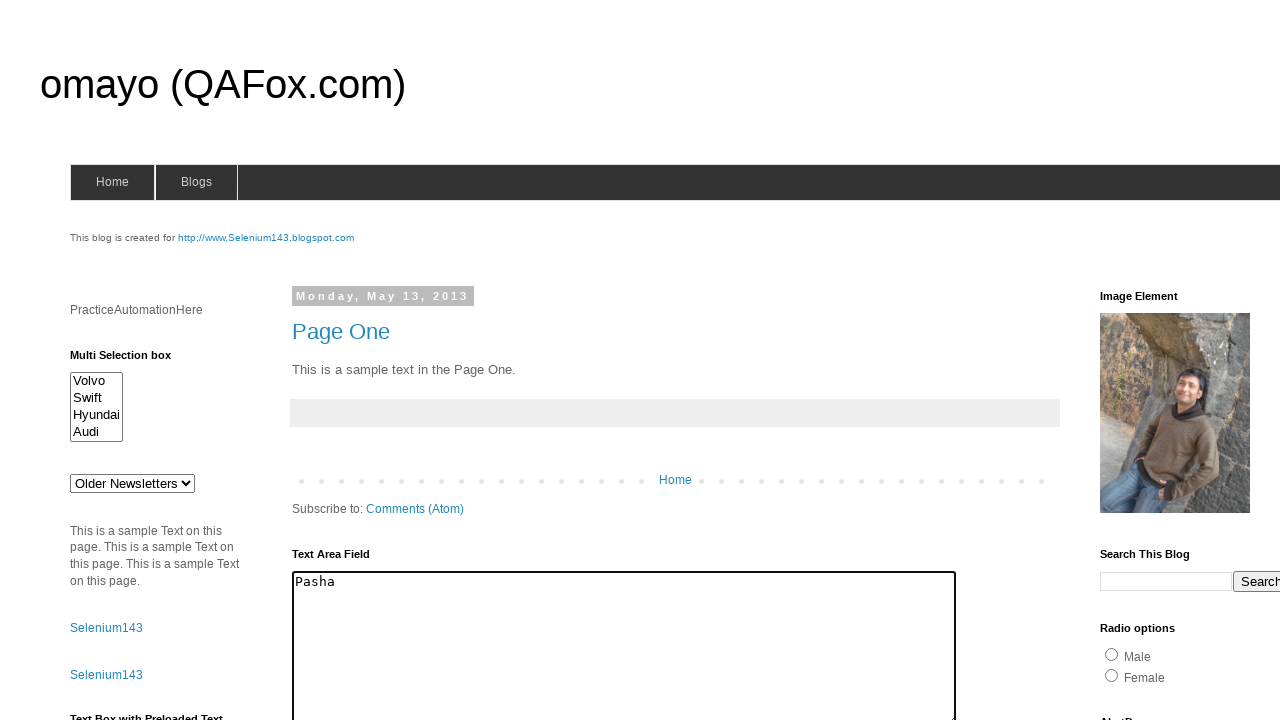

Retrieved table content for verification
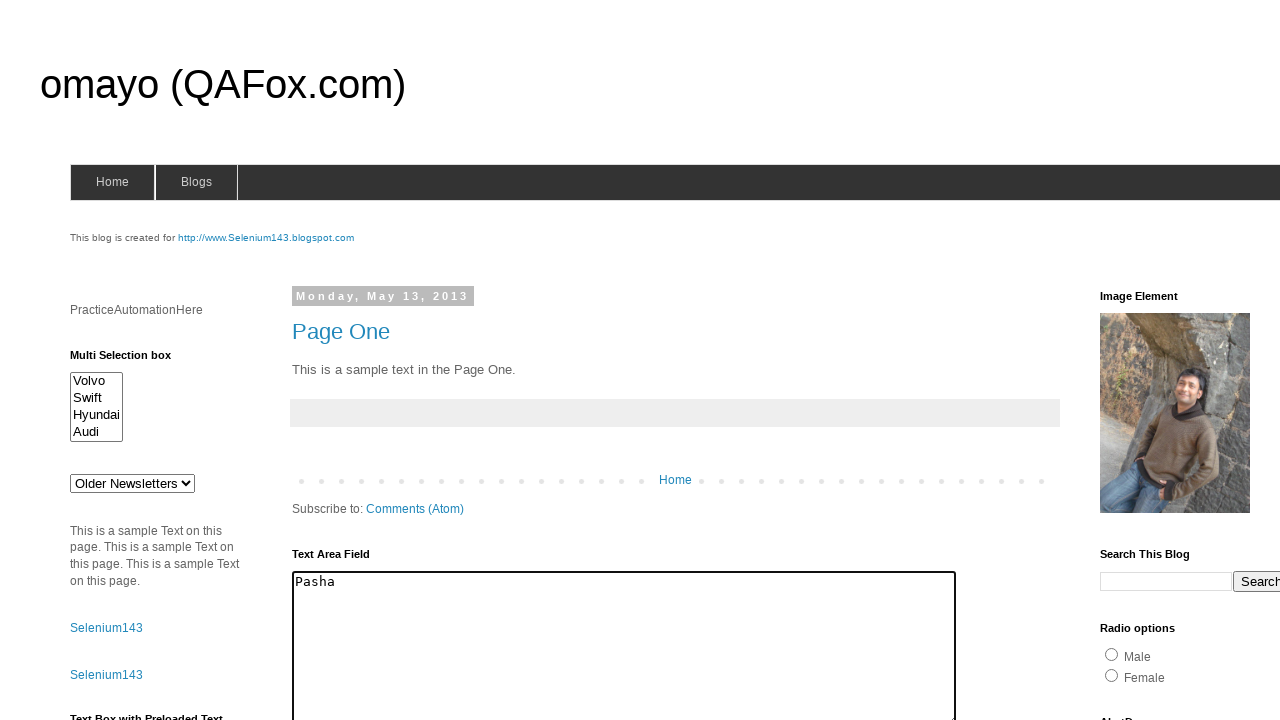

Filled username field with 'pasha.21' on xpath=//form[contains(@name,'form')]//input[@type='text']
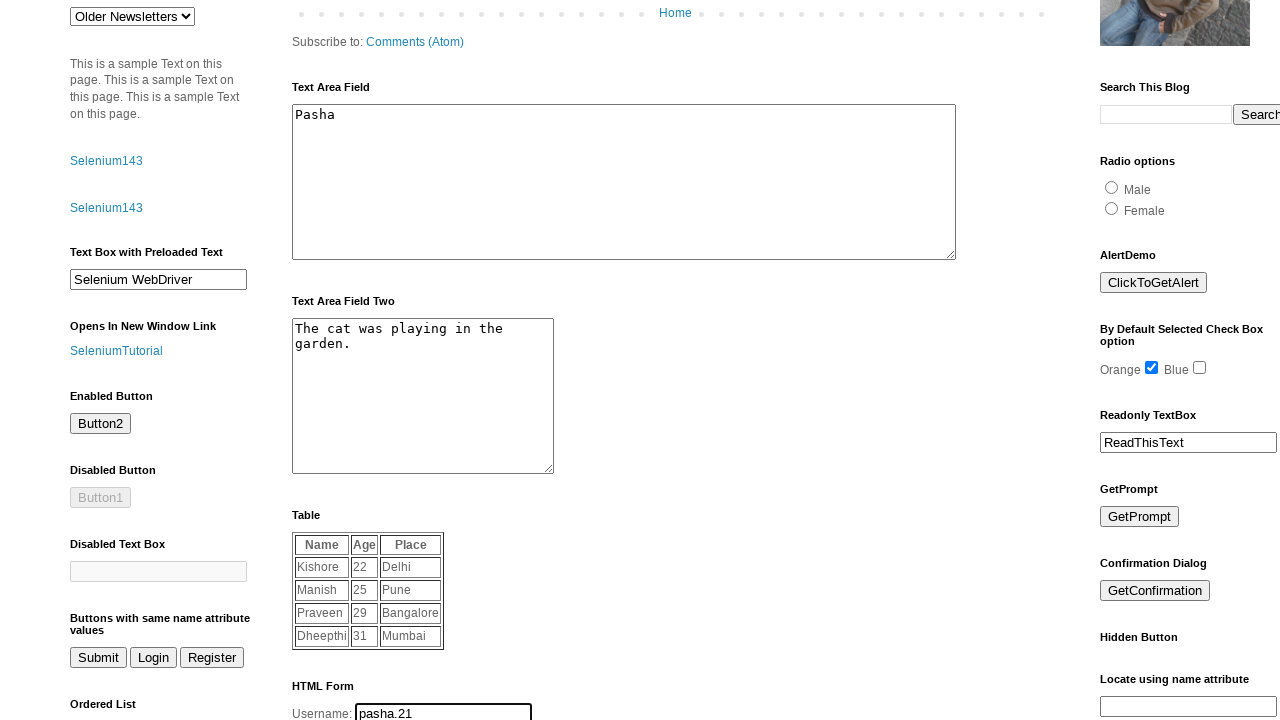

Retrieved username field value for verification
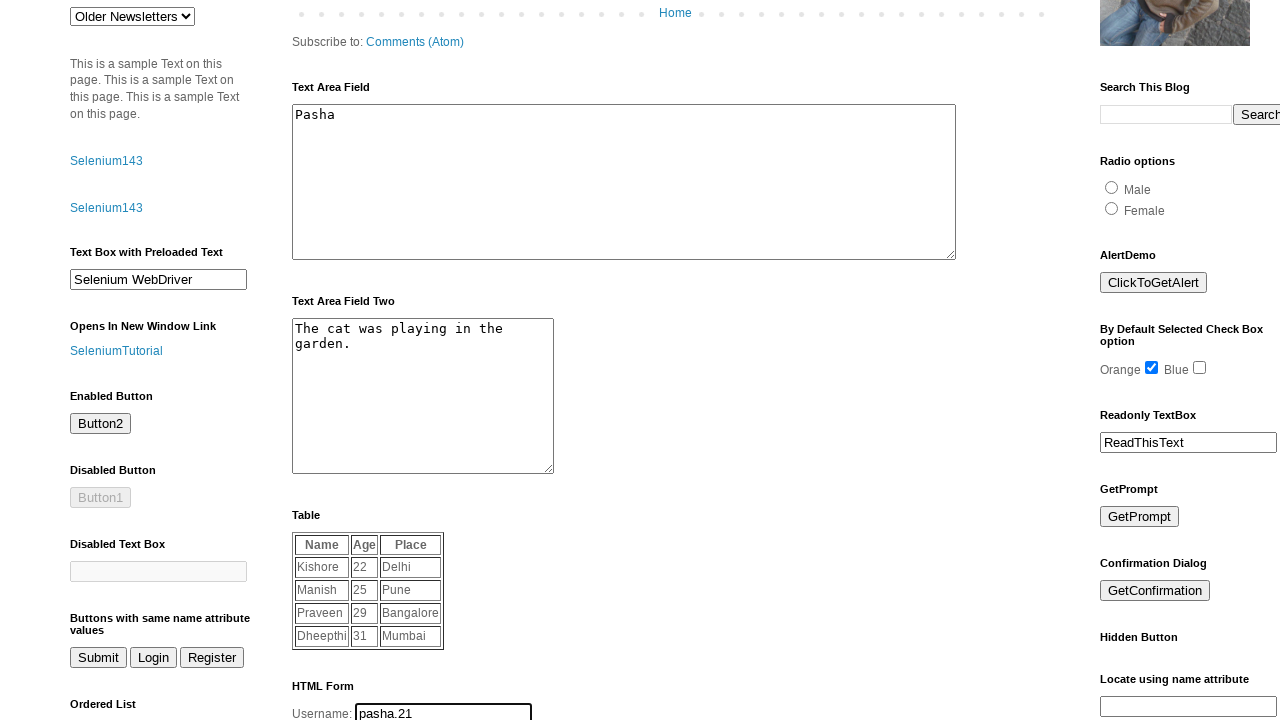

Verified username field contains 'pasha.21'
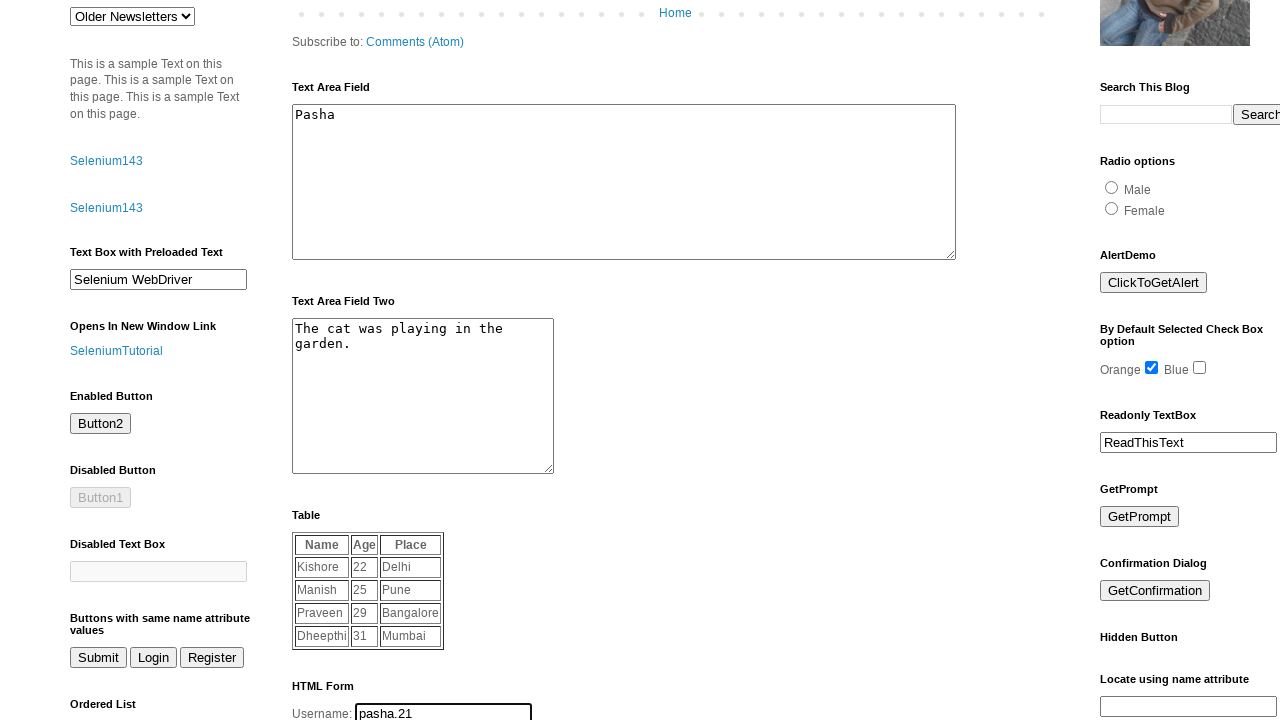

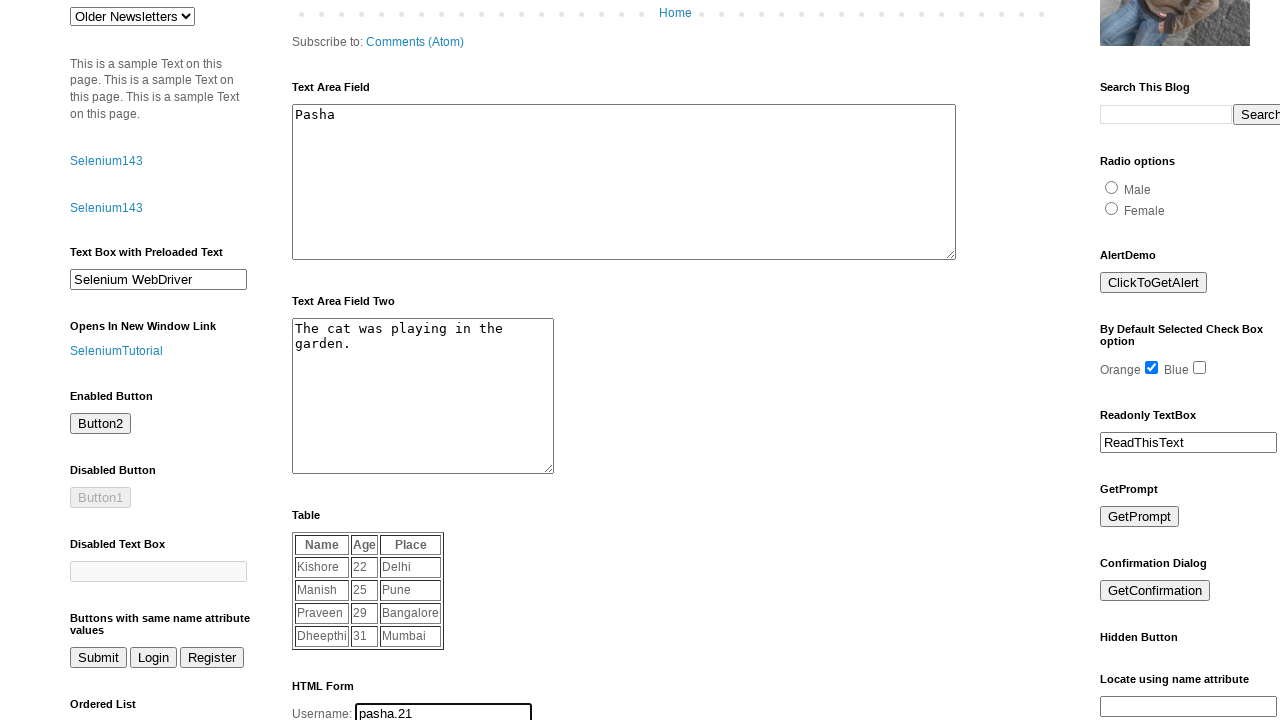